Waits for the calendar image to load and verifies it is displayed on the loading images demo page

Starting URL: https://bonigarcia.dev/selenium-webdriver-java/loading-images.html

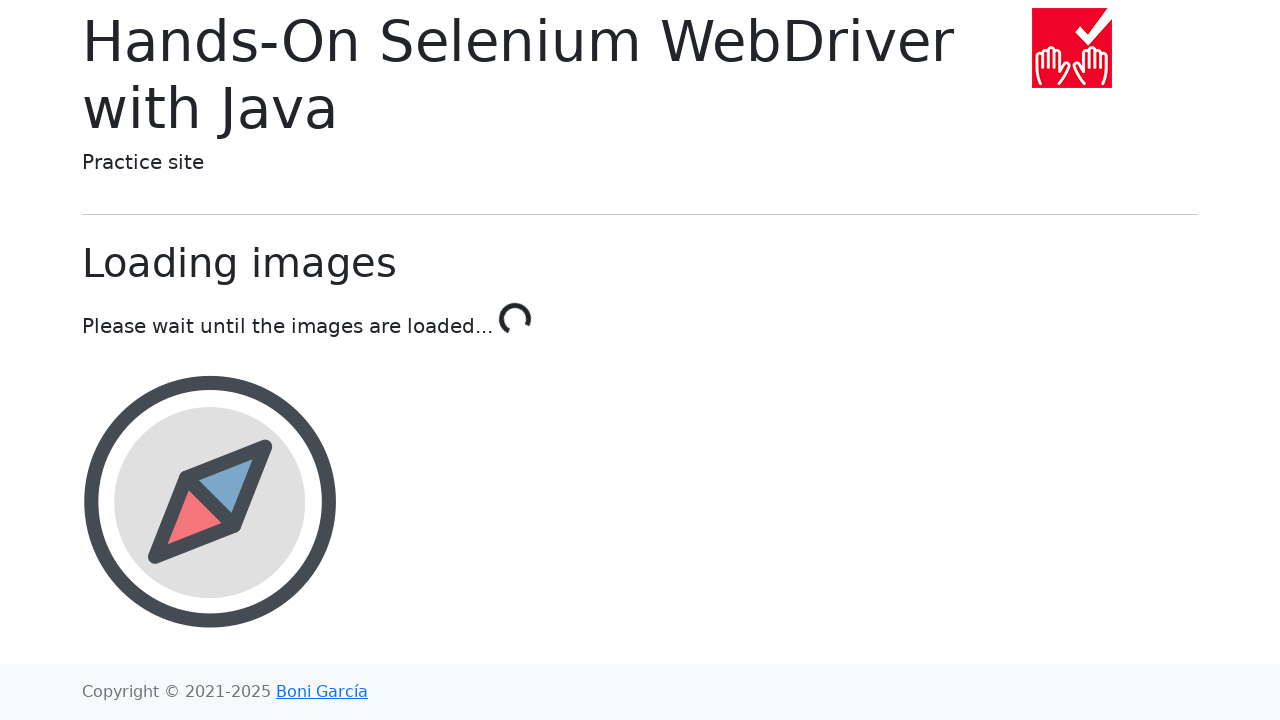

Navigated to loading images demo page
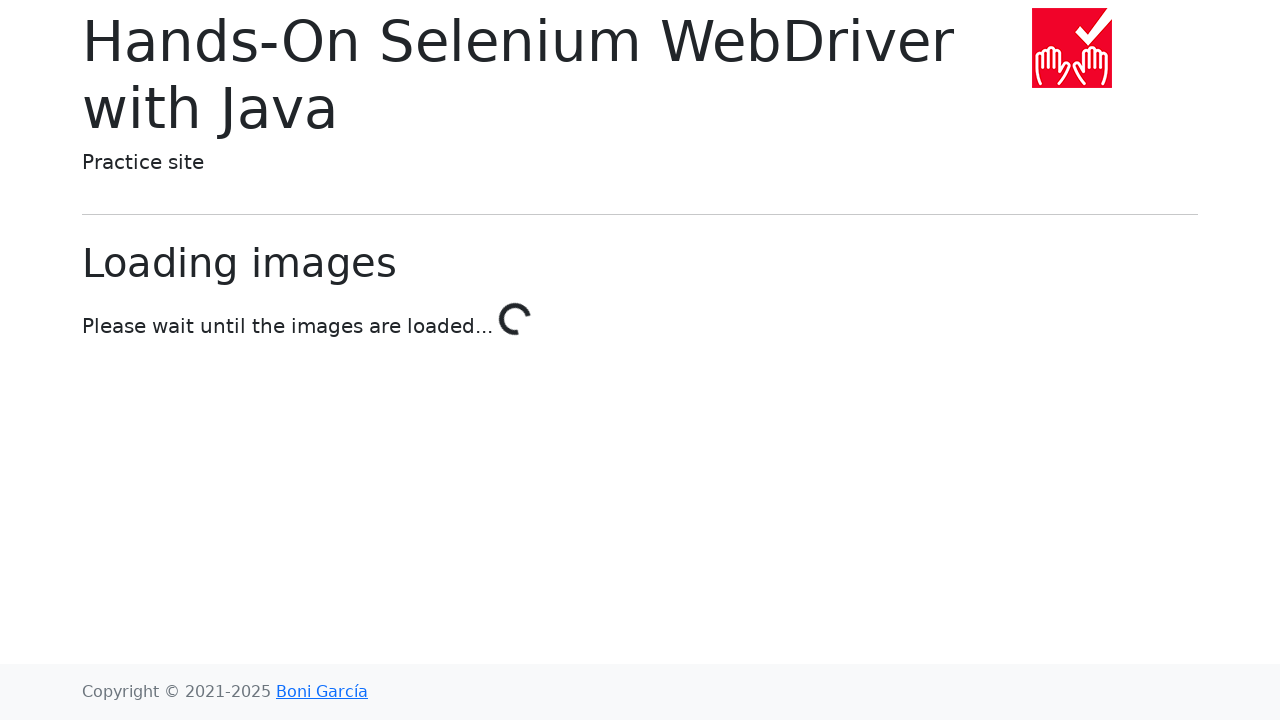

Calendar image loaded and became visible
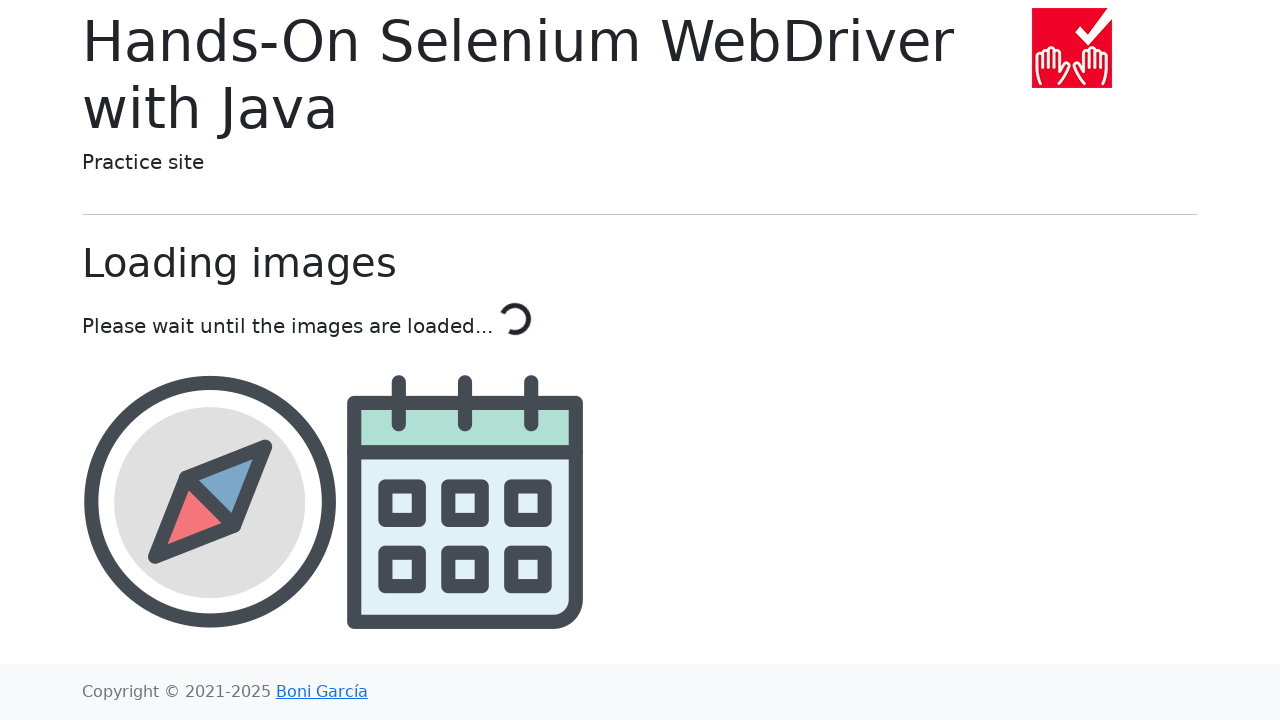

Verified calendar image is displayed
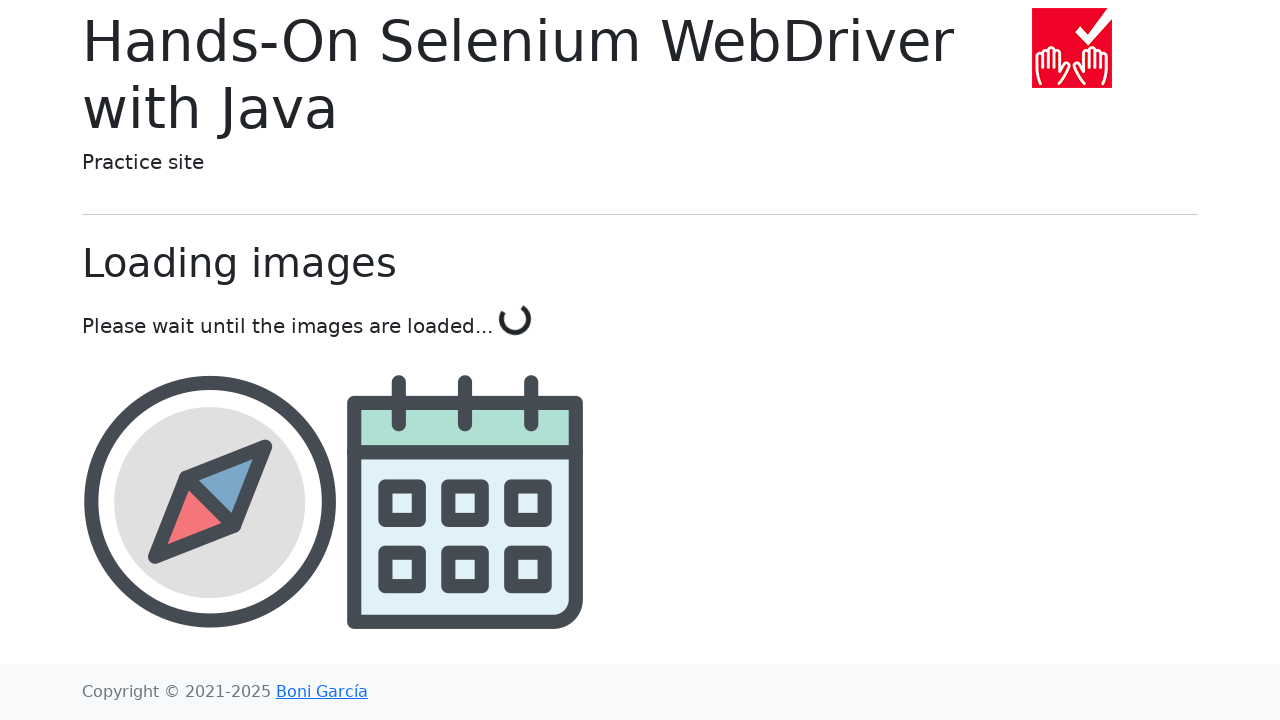

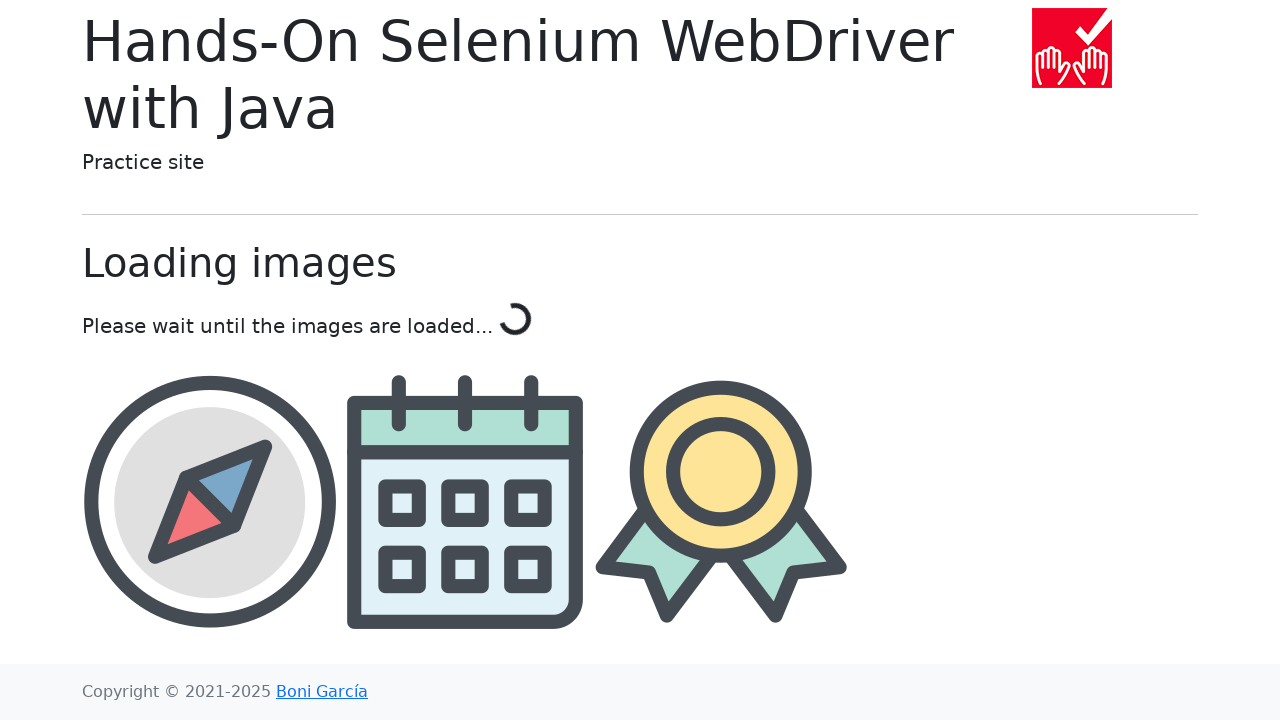